Tests multi-select functionality by clicking on multiple selectable boxes

Starting URL: https://letcode.in/test

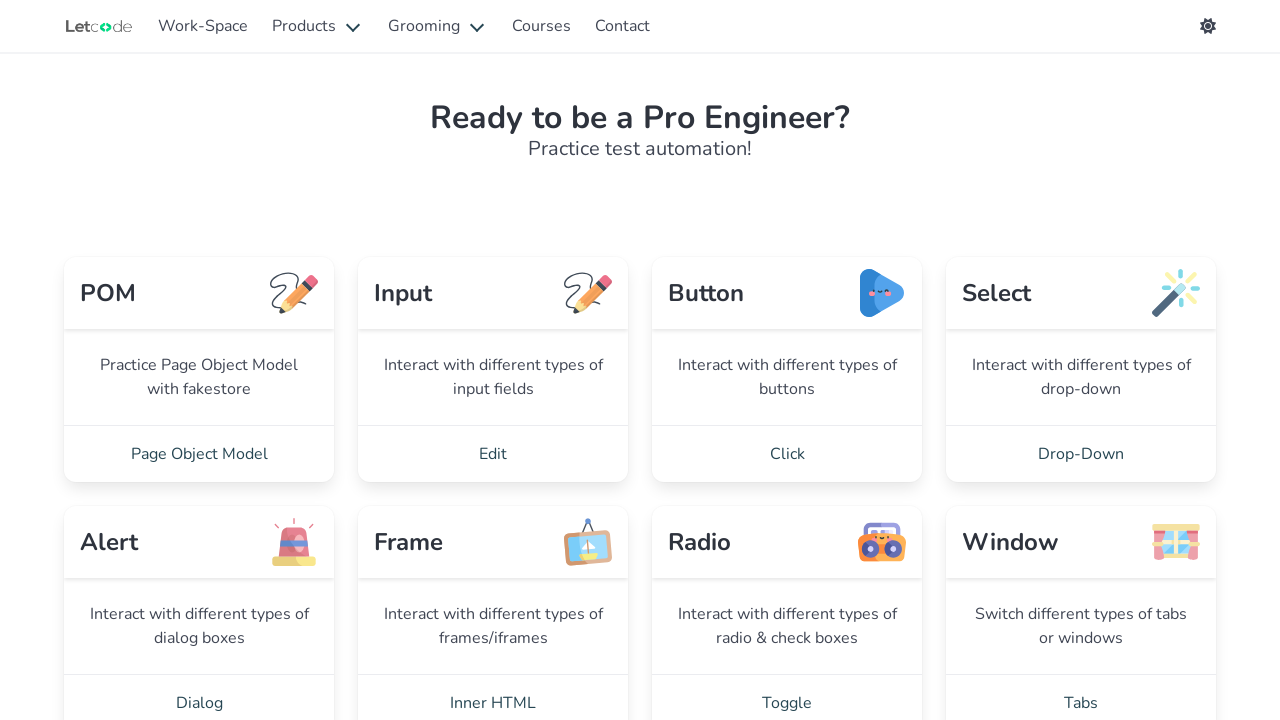

Clicked on 'AUI - 4' link to navigate to multi-select section at (199, 360) on internal:role=link[name="AUI - 4"i]
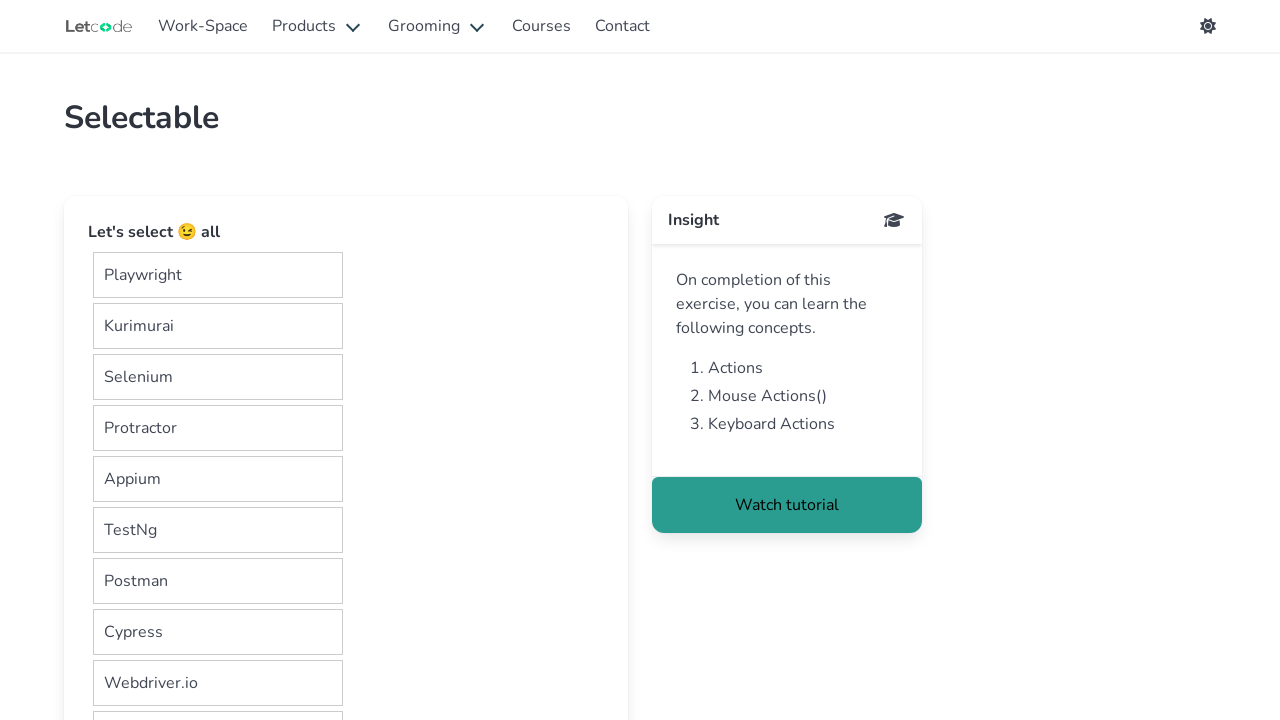

Clicked on a selectable box in the multi-select area at (218, 275) on div.ng-star-inserted >> nth=0
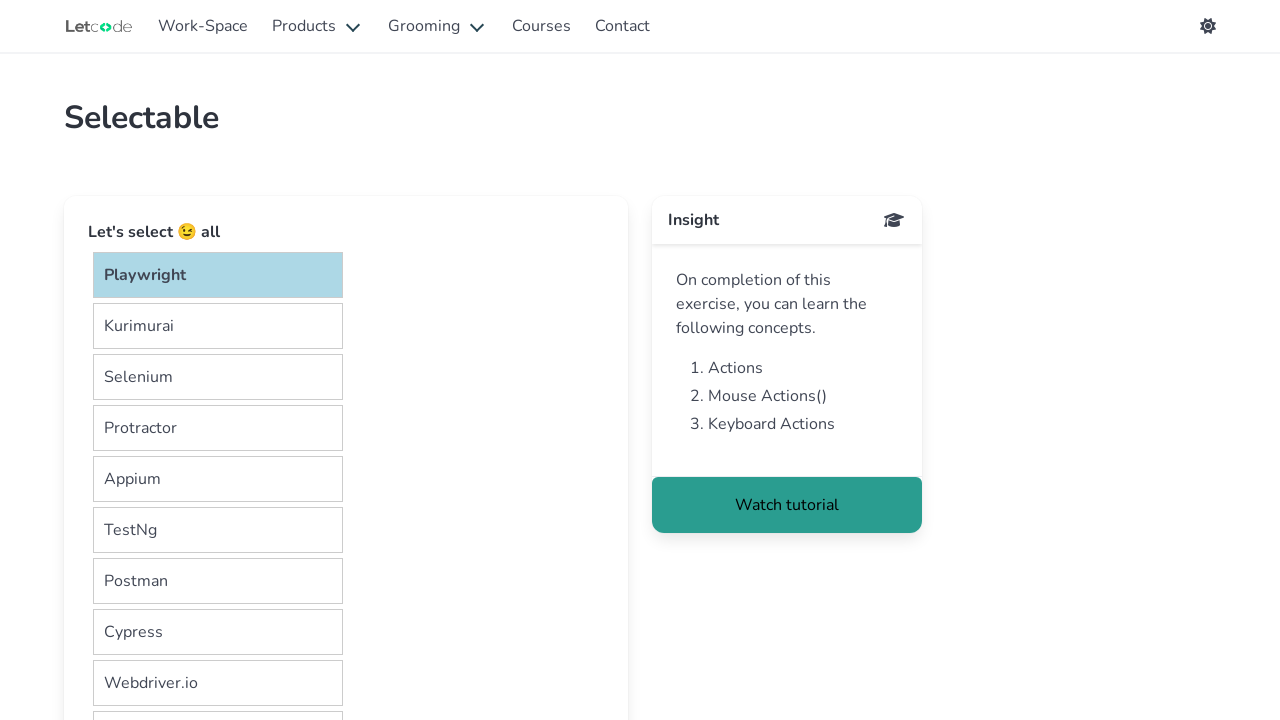

Clicked on a selectable box in the multi-select area at (218, 326) on div.ng-star-inserted >> nth=1
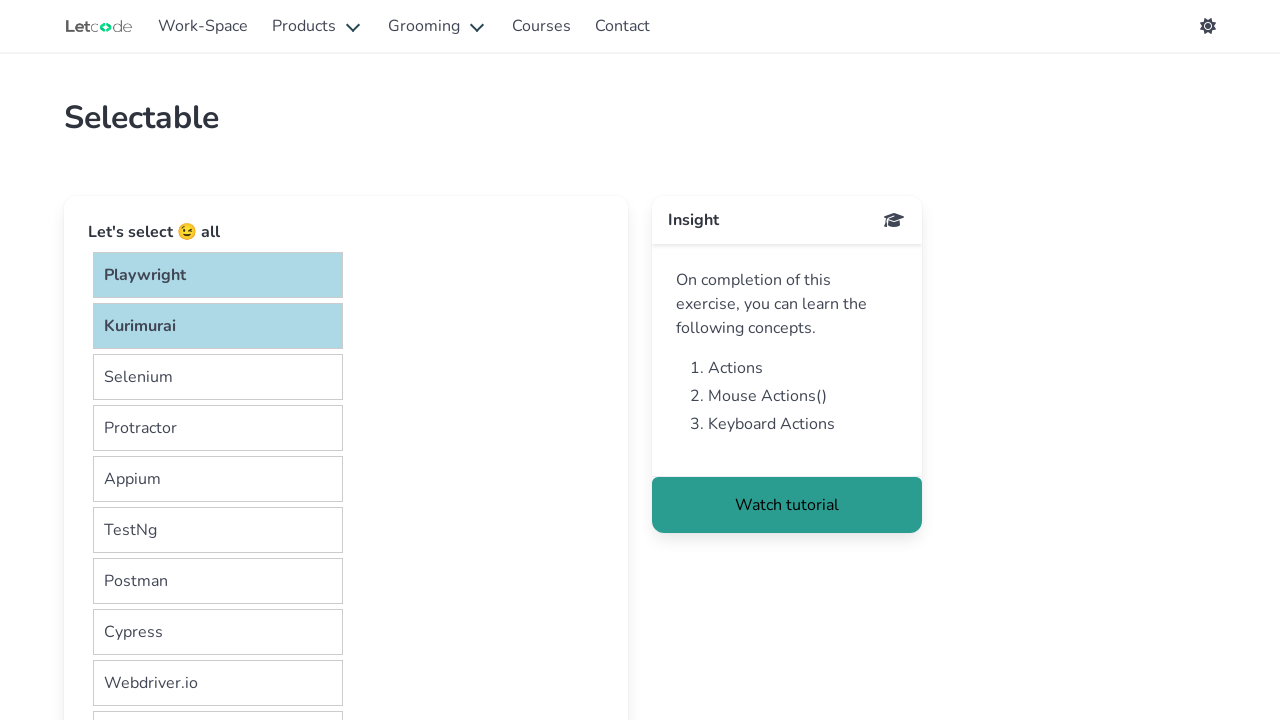

Clicked on a selectable box in the multi-select area at (218, 377) on div.ng-star-inserted >> nth=2
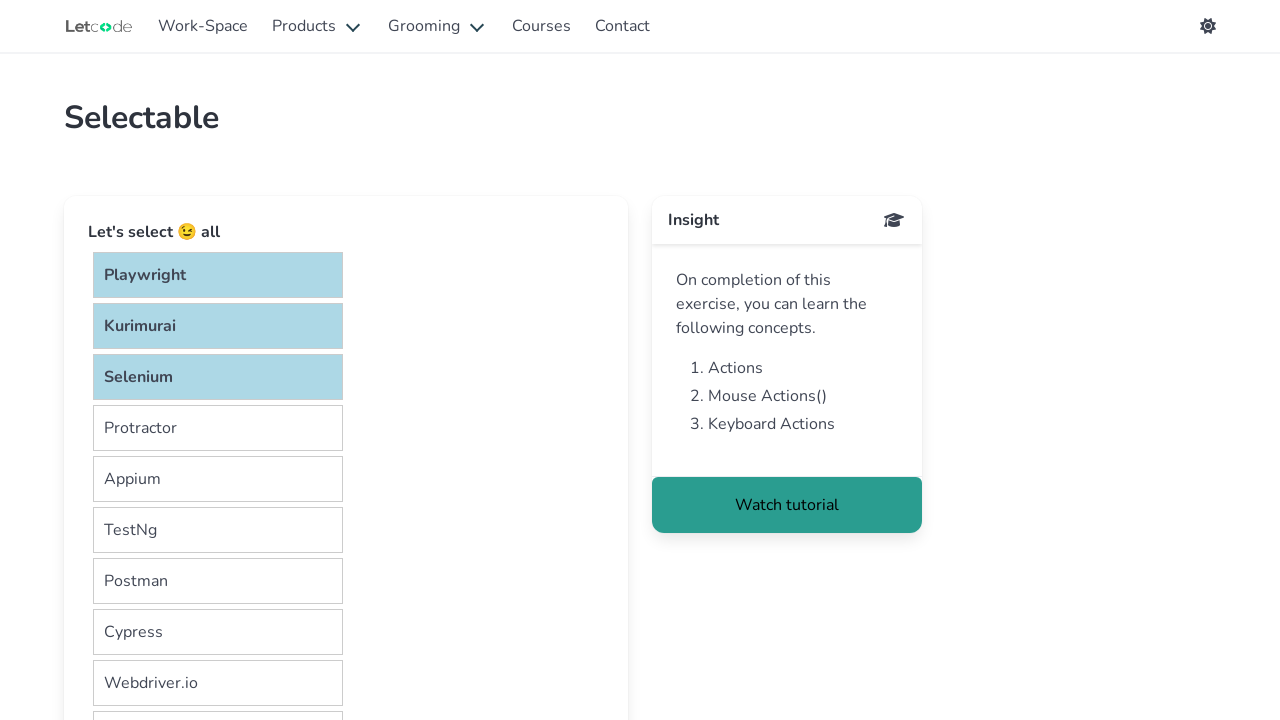

Clicked on a selectable box in the multi-select area at (218, 428) on div.ng-star-inserted >> nth=3
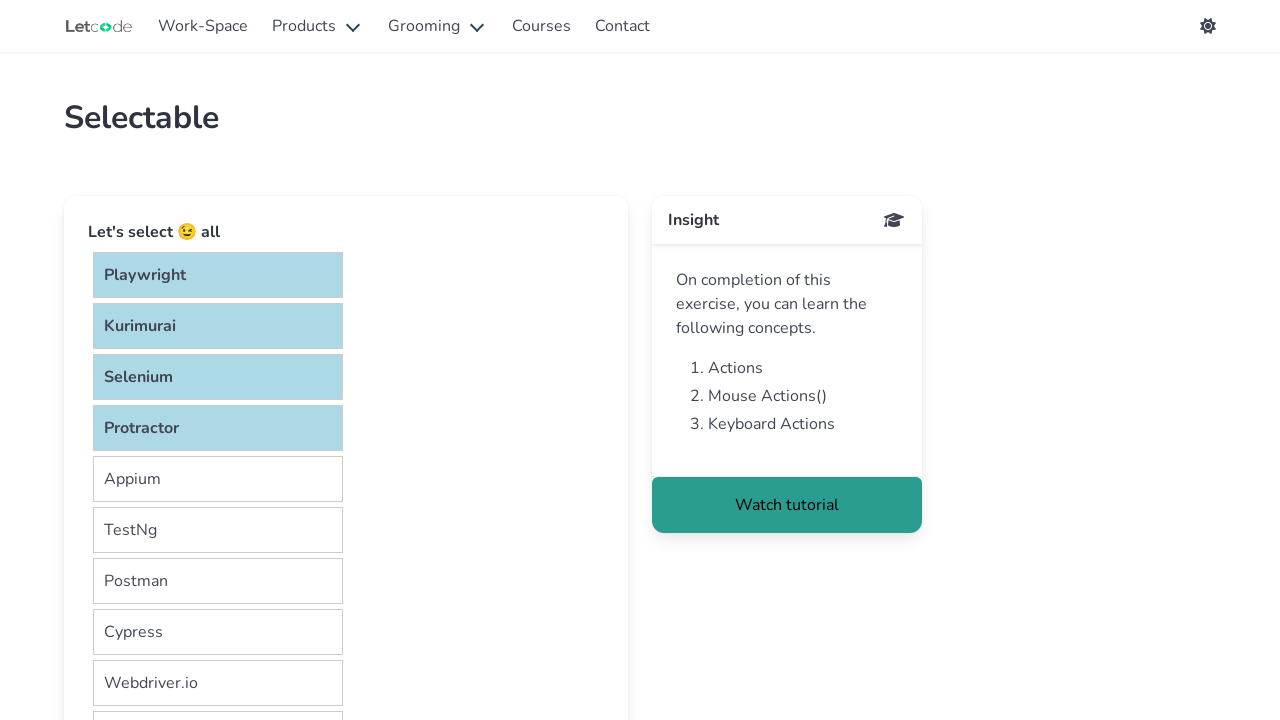

Clicked on a selectable box in the multi-select area at (218, 479) on div.ng-star-inserted >> nth=4
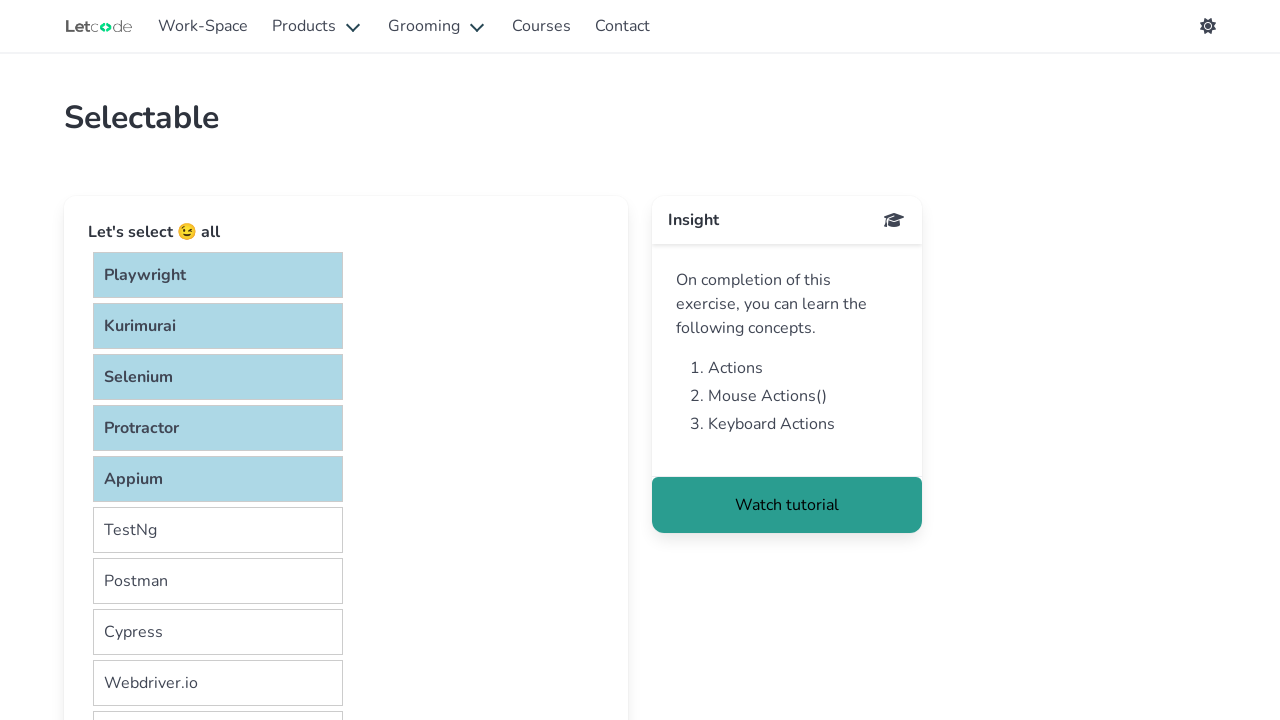

Clicked on a selectable box in the multi-select area at (218, 530) on div.ng-star-inserted >> nth=5
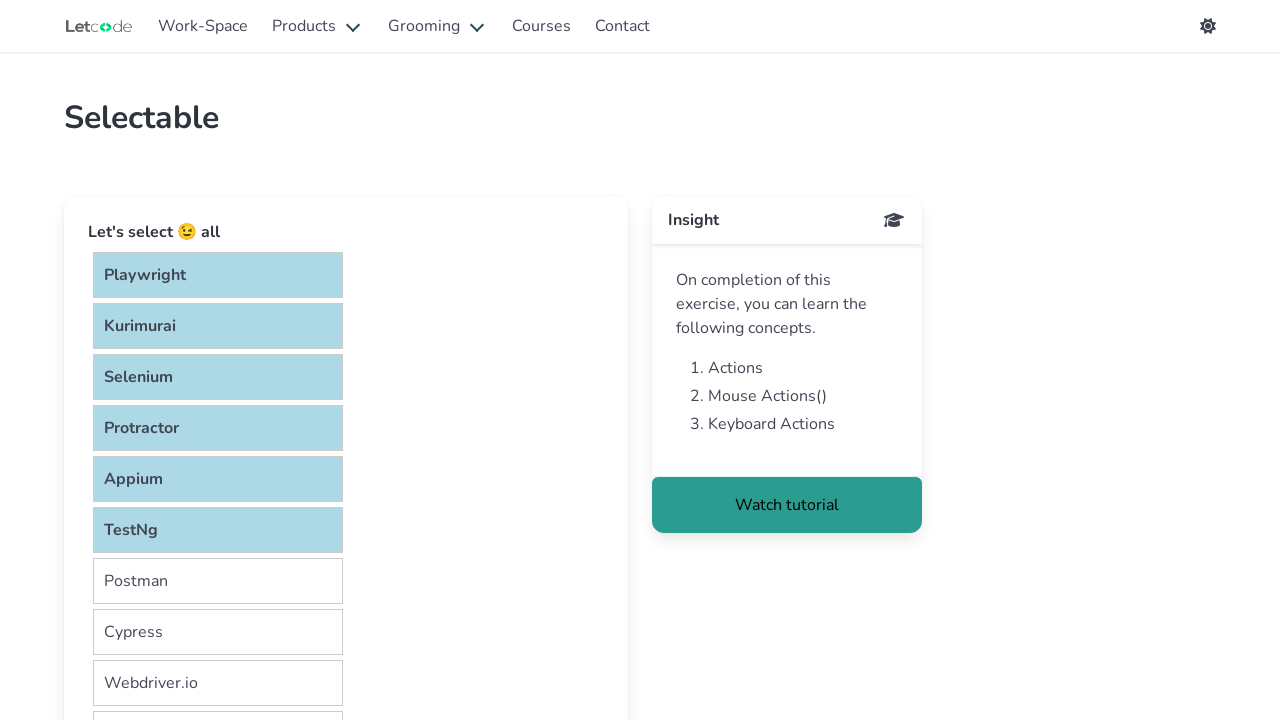

Clicked on a selectable box in the multi-select area at (218, 581) on div.ng-star-inserted >> nth=6
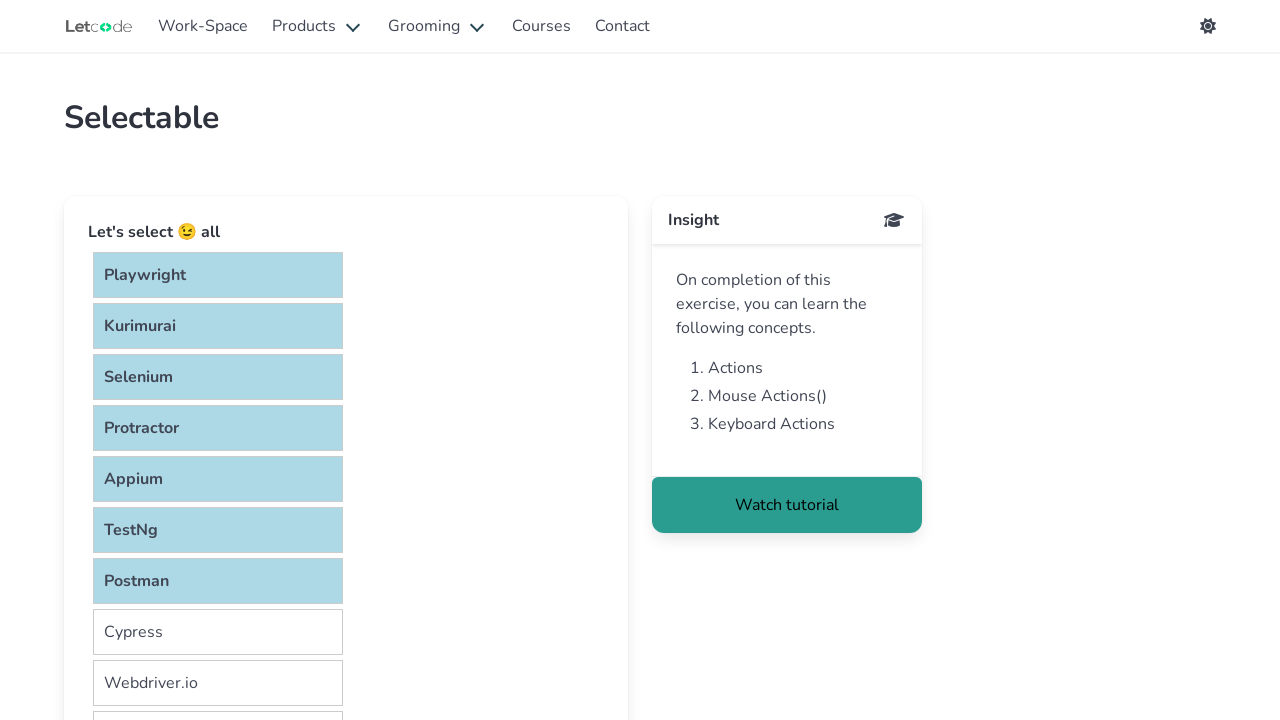

Clicked on a selectable box in the multi-select area at (218, 632) on div.ng-star-inserted >> nth=7
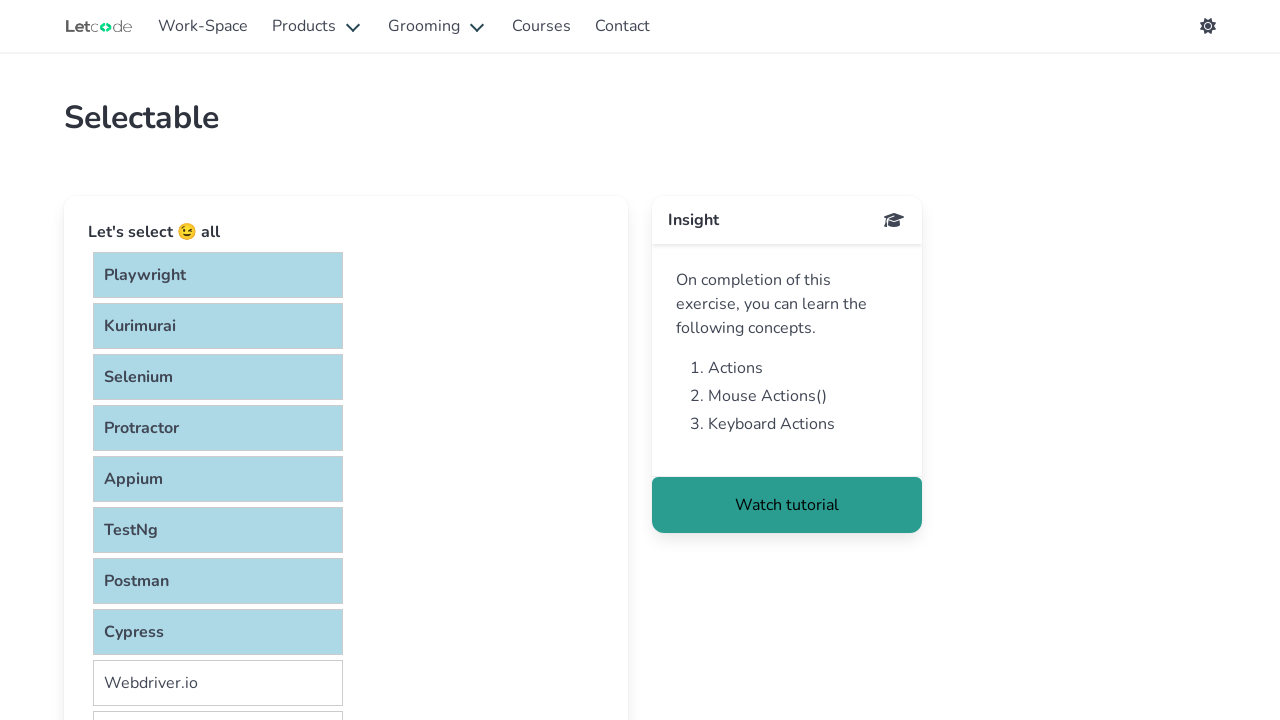

Clicked on a selectable box in the multi-select area at (218, 683) on div.ng-star-inserted >> nth=8
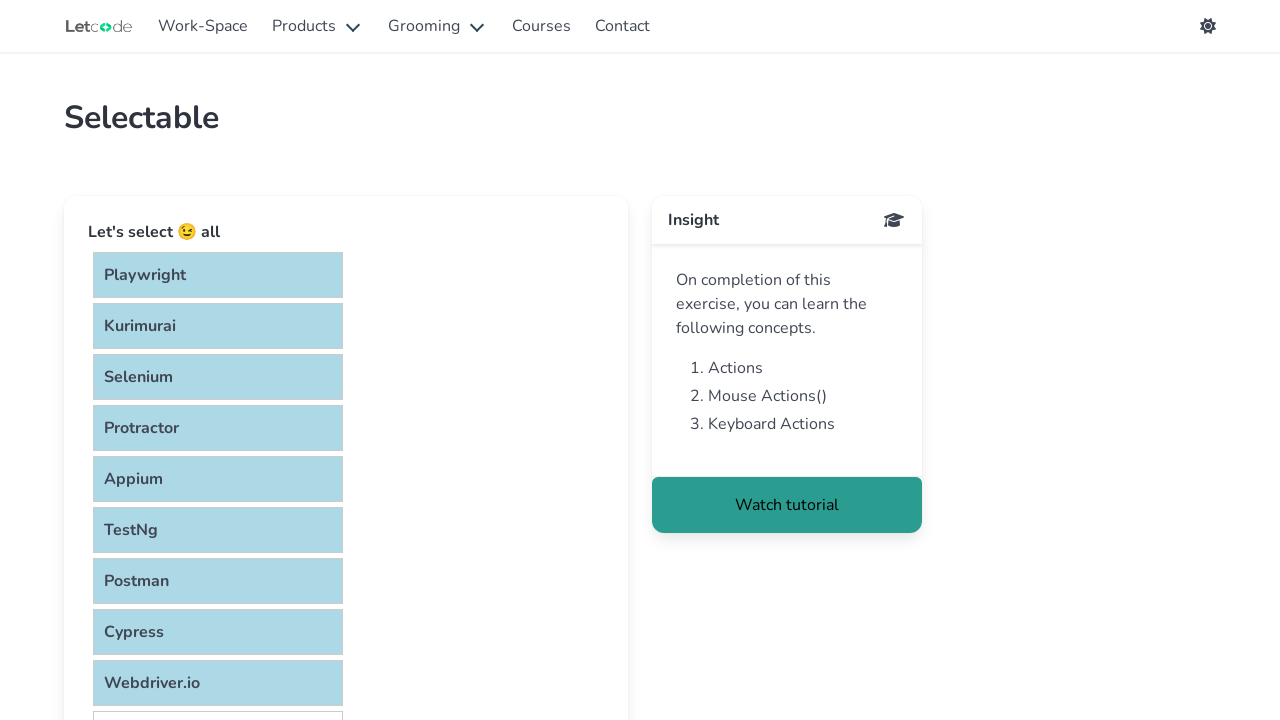

Clicked on a selectable box in the multi-select area at (218, 697) on div.ng-star-inserted >> nth=9
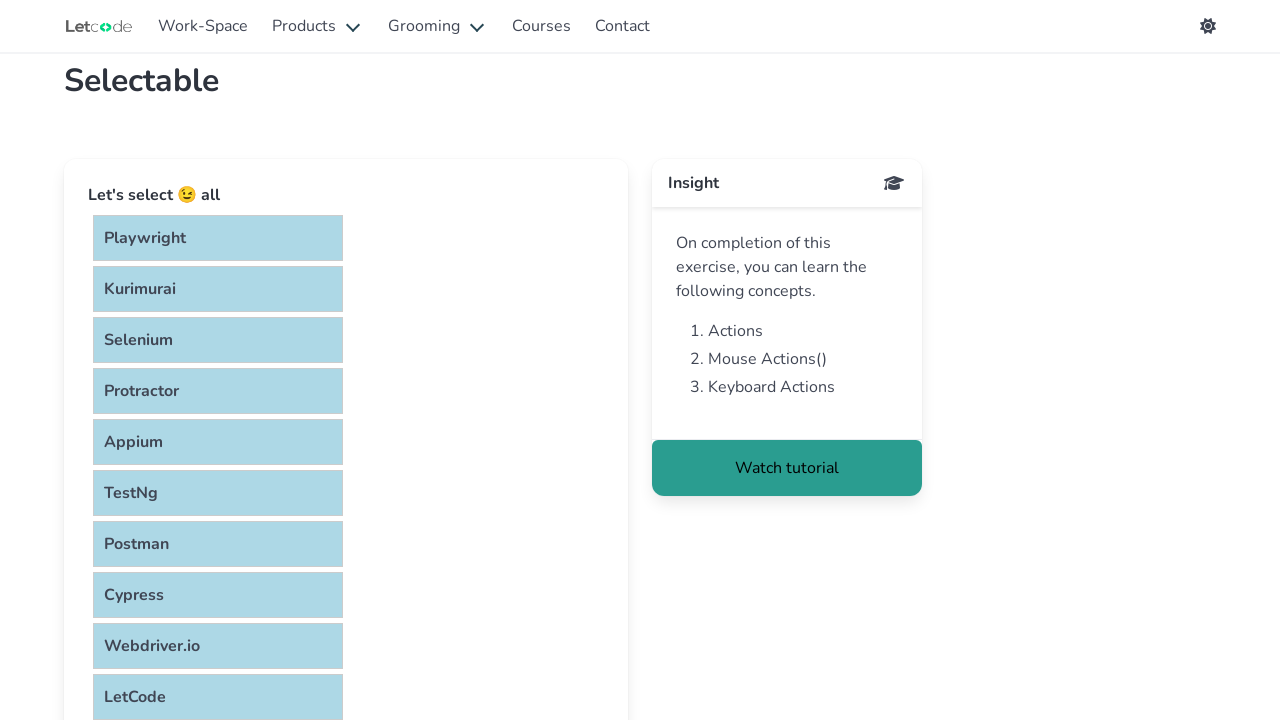

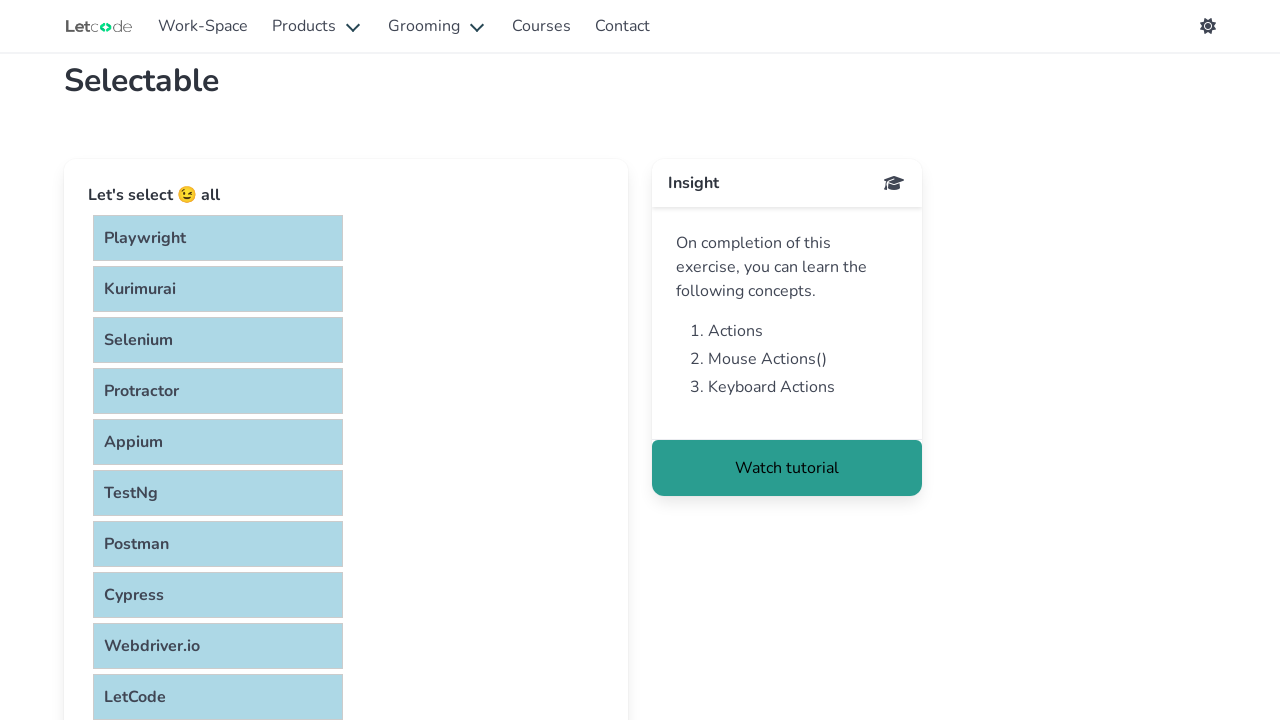